Navigates to a book catalog website, clicks on a category link, and verifies that product listings are displayed.

Starting URL: https://books.toscrape.com/

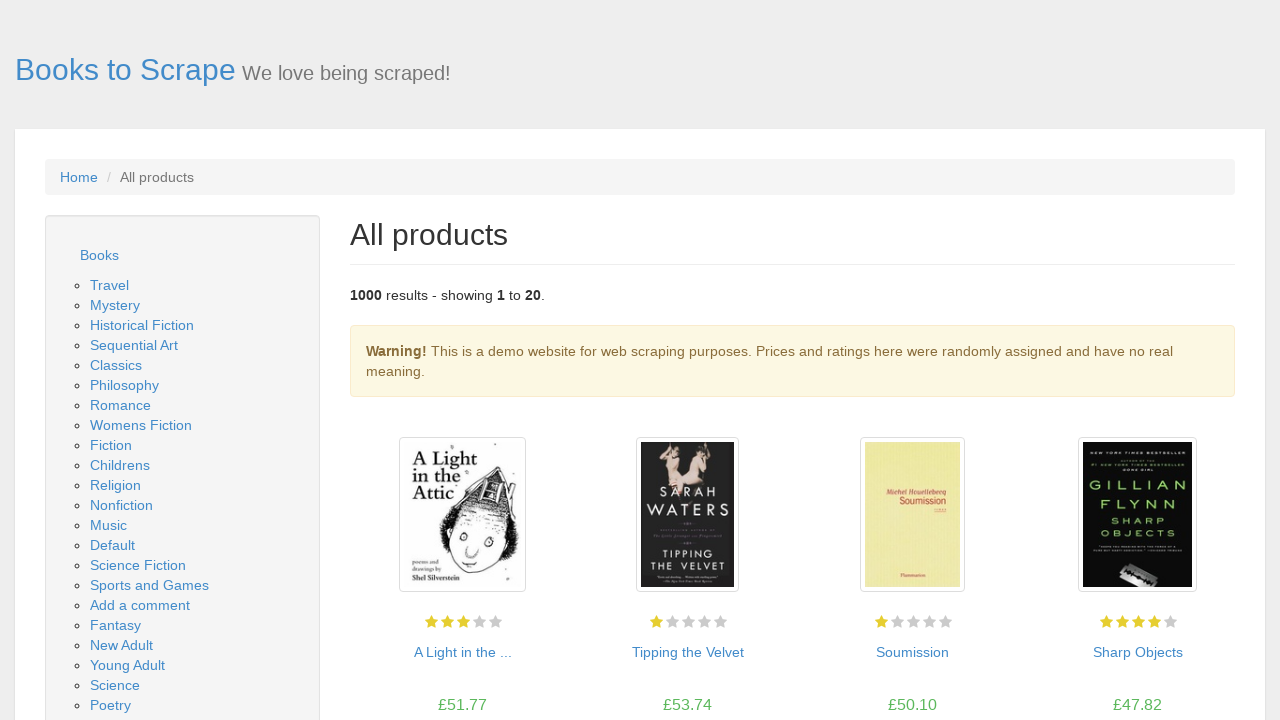

Navigated to book catalog website
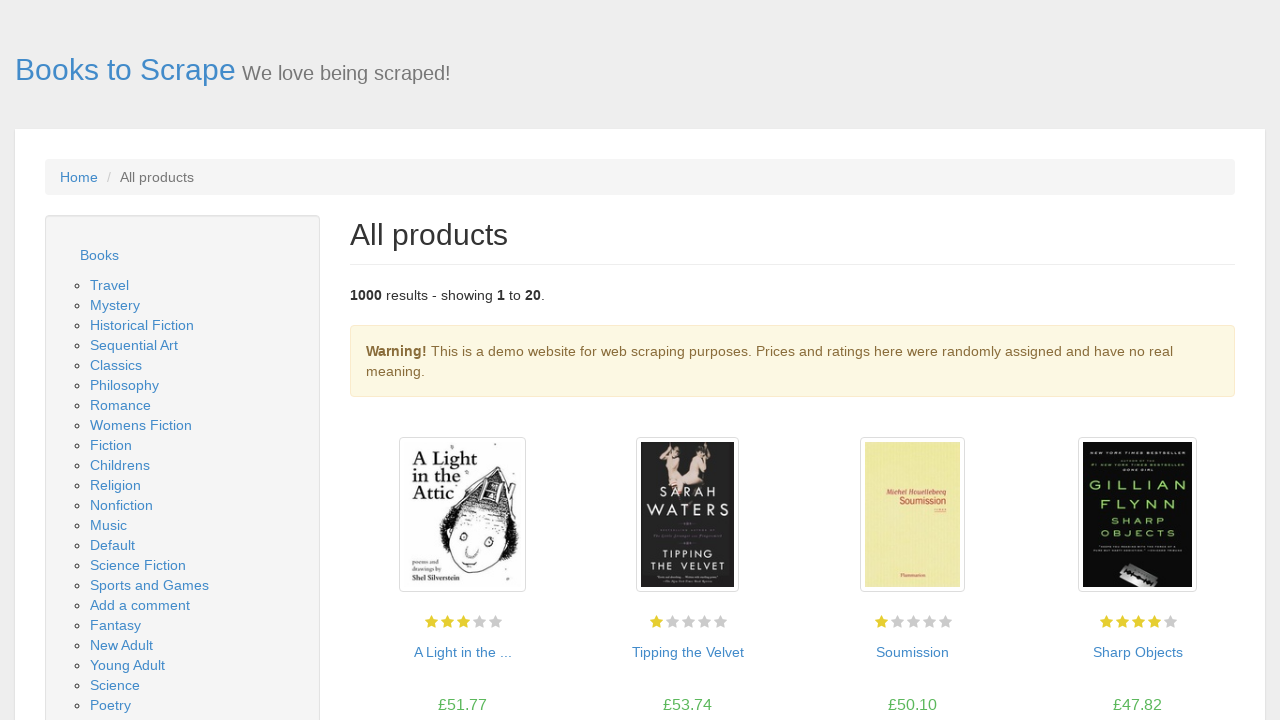

Clicked on Travel category link at (110, 285) on text=Travel
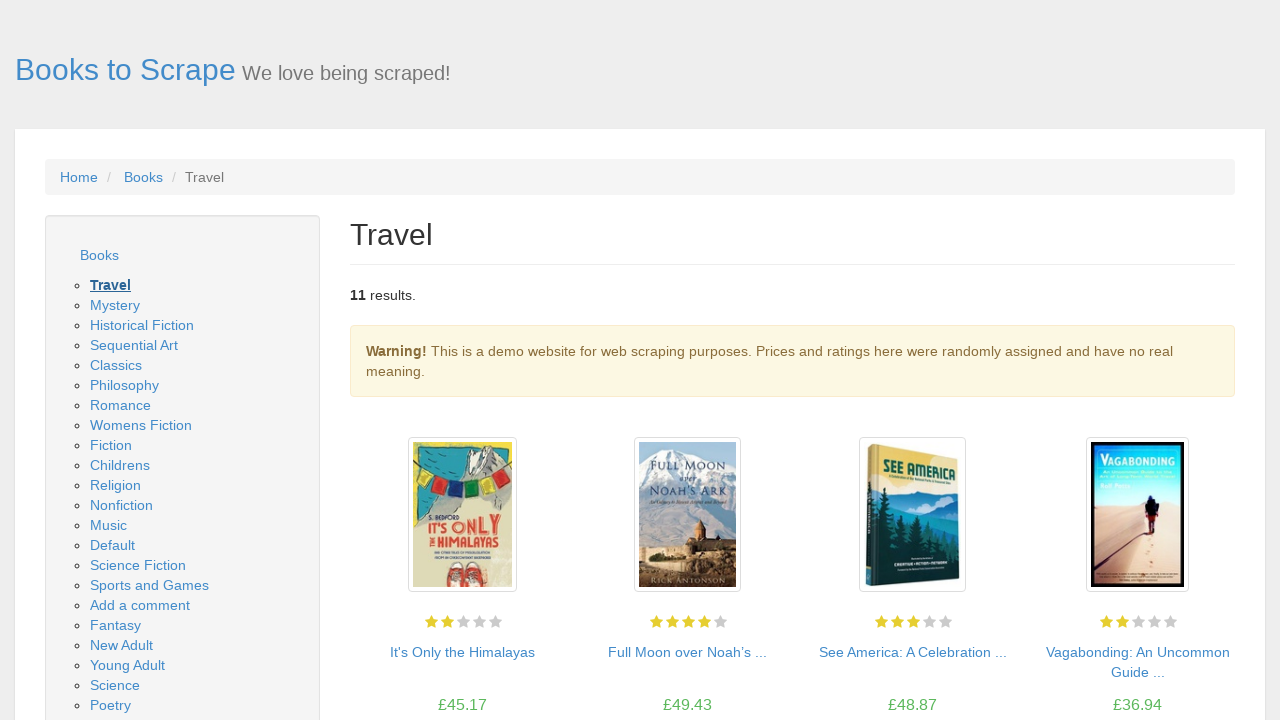

Product listings loaded on category page
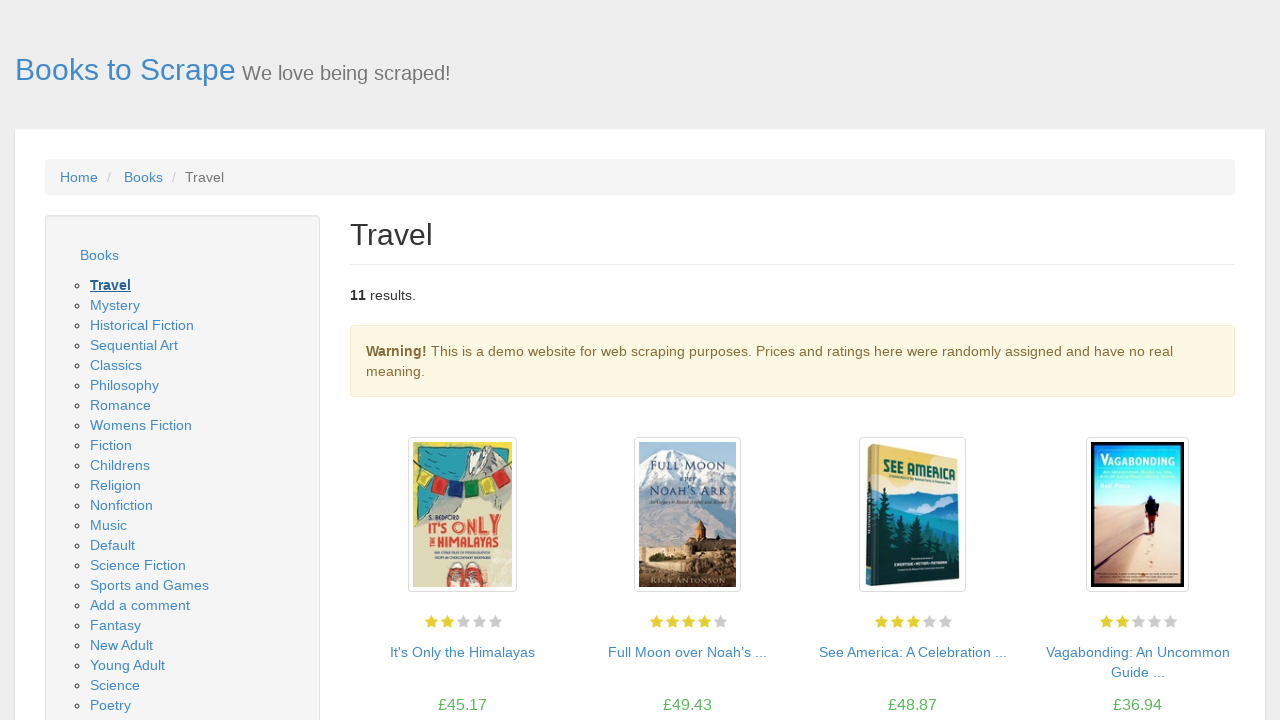

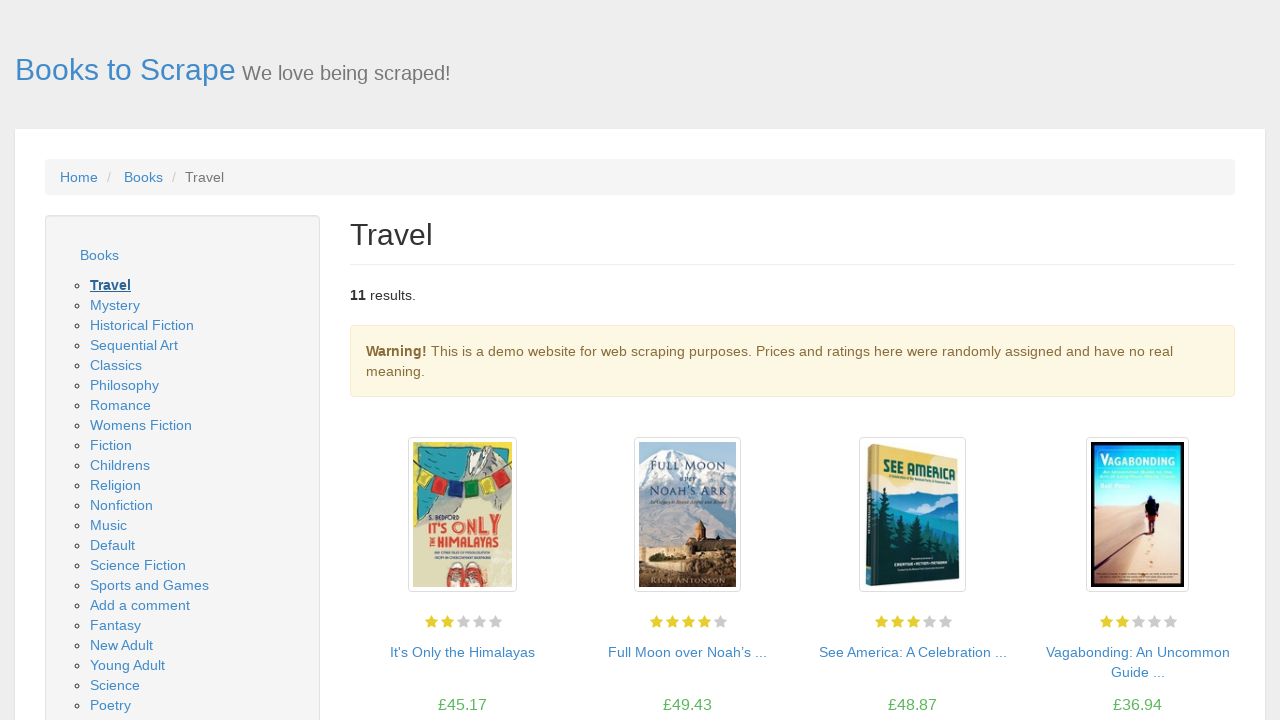